Tests Example 1 dynamic loading process by clicking start button and waiting for "Hello World" message to appear

Starting URL: https://the-internet.herokuapp.com/dynamic_loading

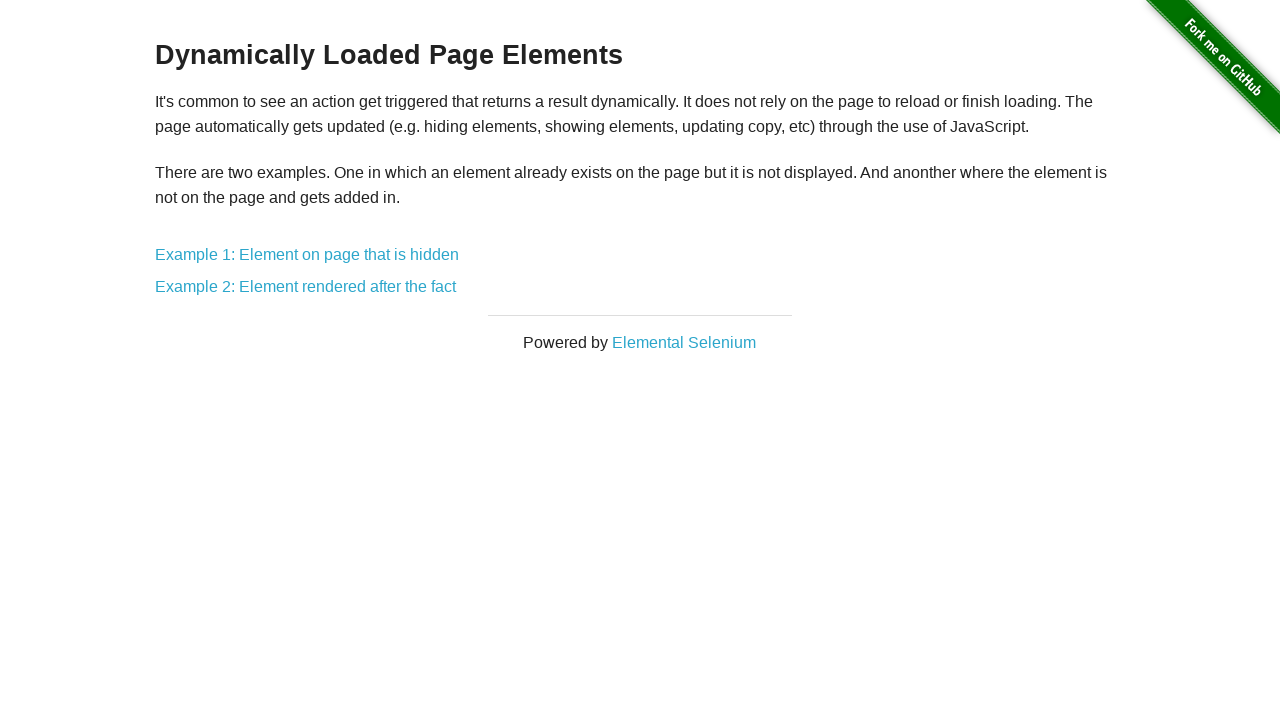

Clicked on Example 1 link at (307, 255) on a[href='/dynamic_loading/1']
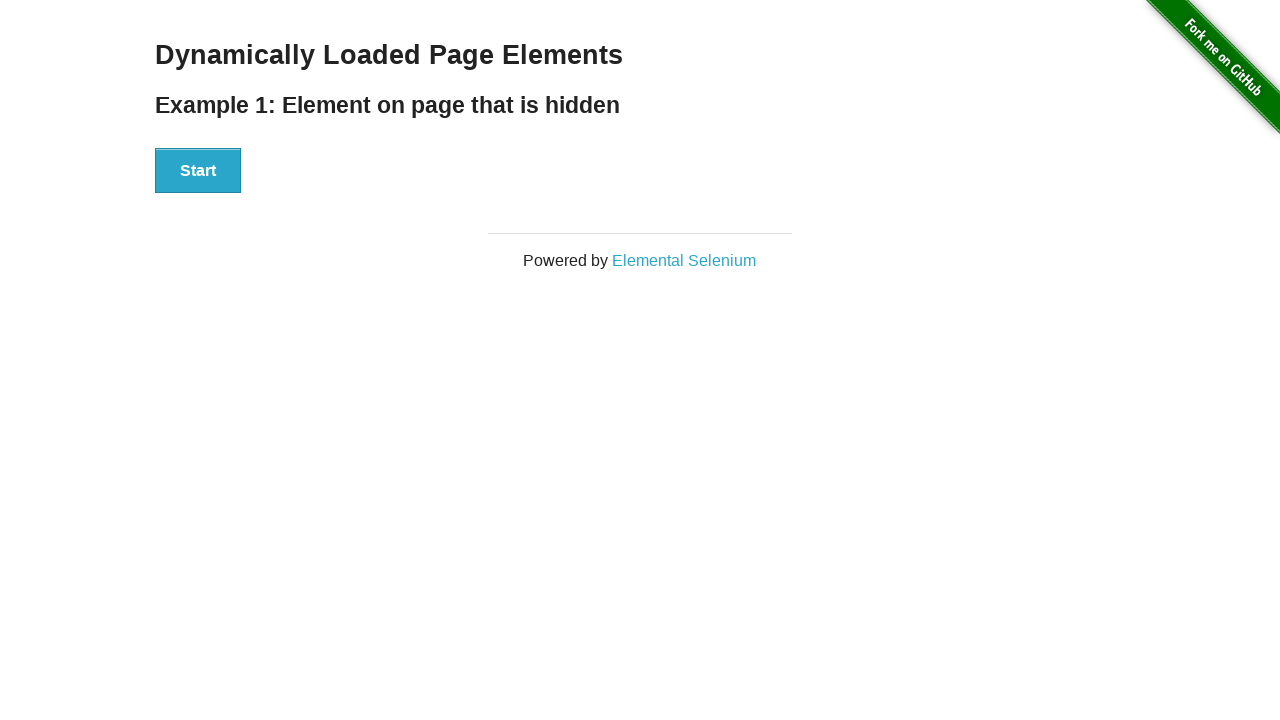

Clicked the Start button to initiate dynamic loading at (198, 171) on button:has-text('Start')
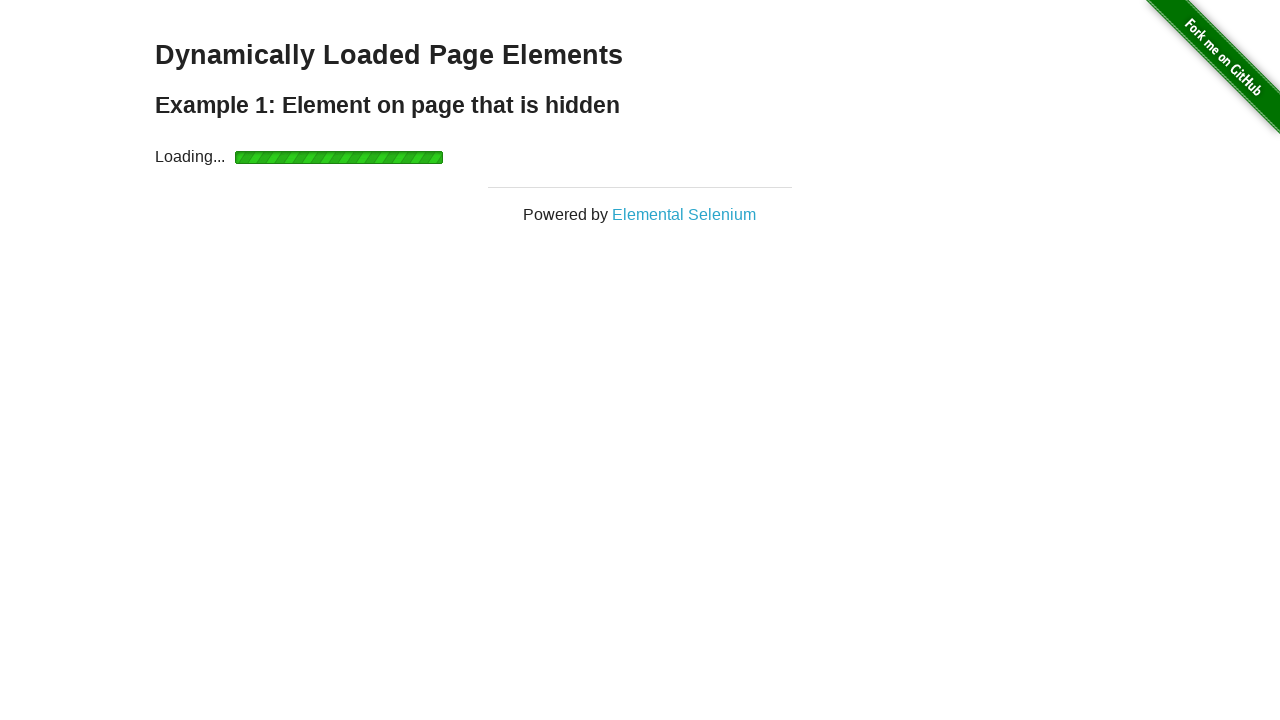

Waited for finish message to become visible
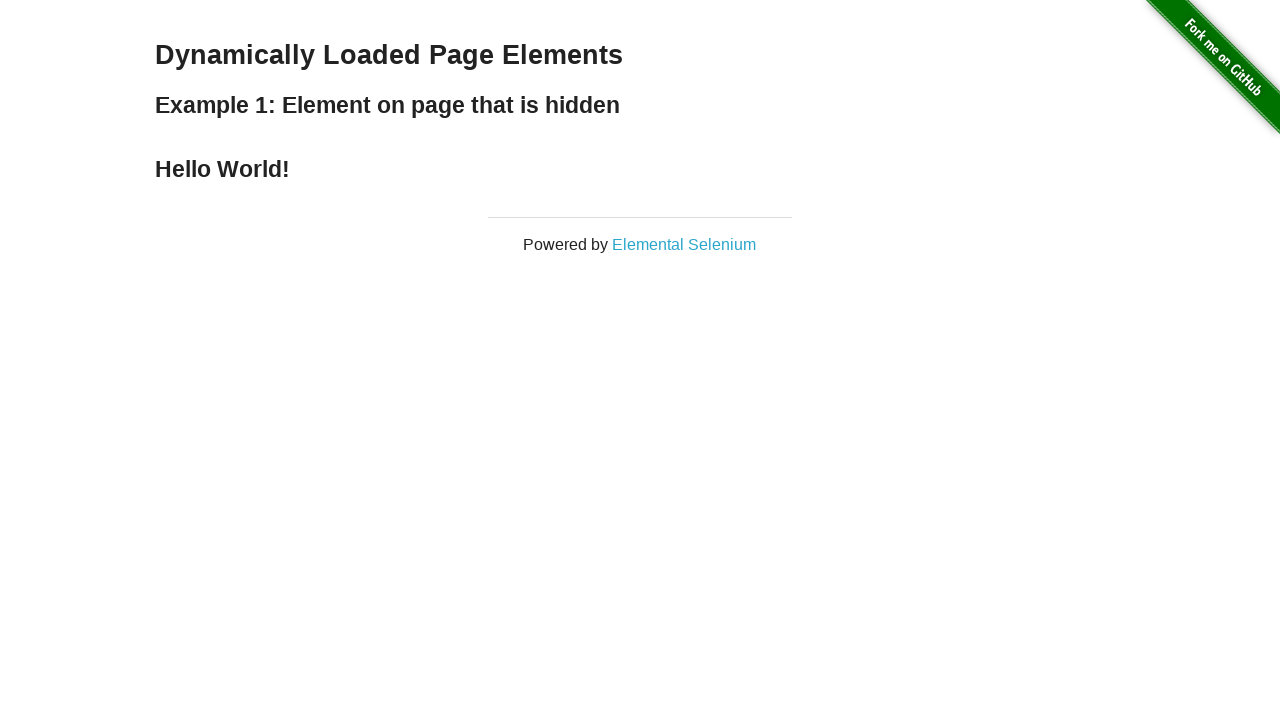

Verified that 'Hello World' message appeared after dynamic loading completed
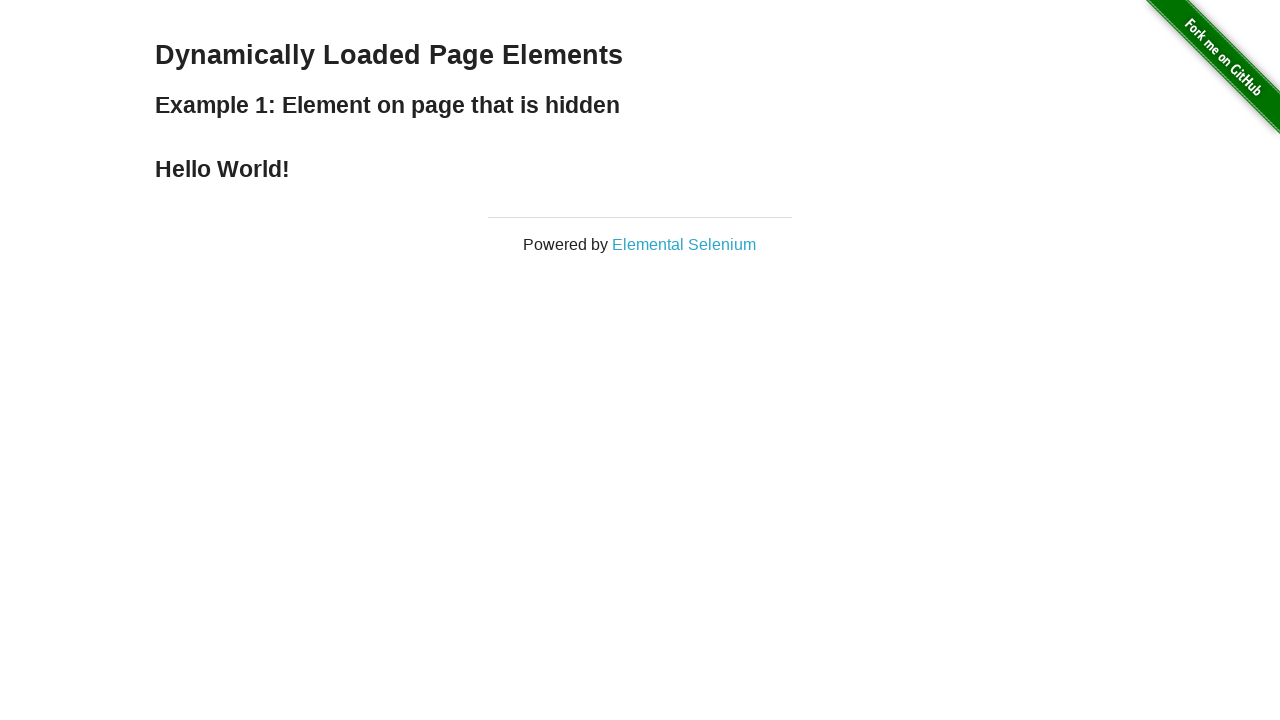

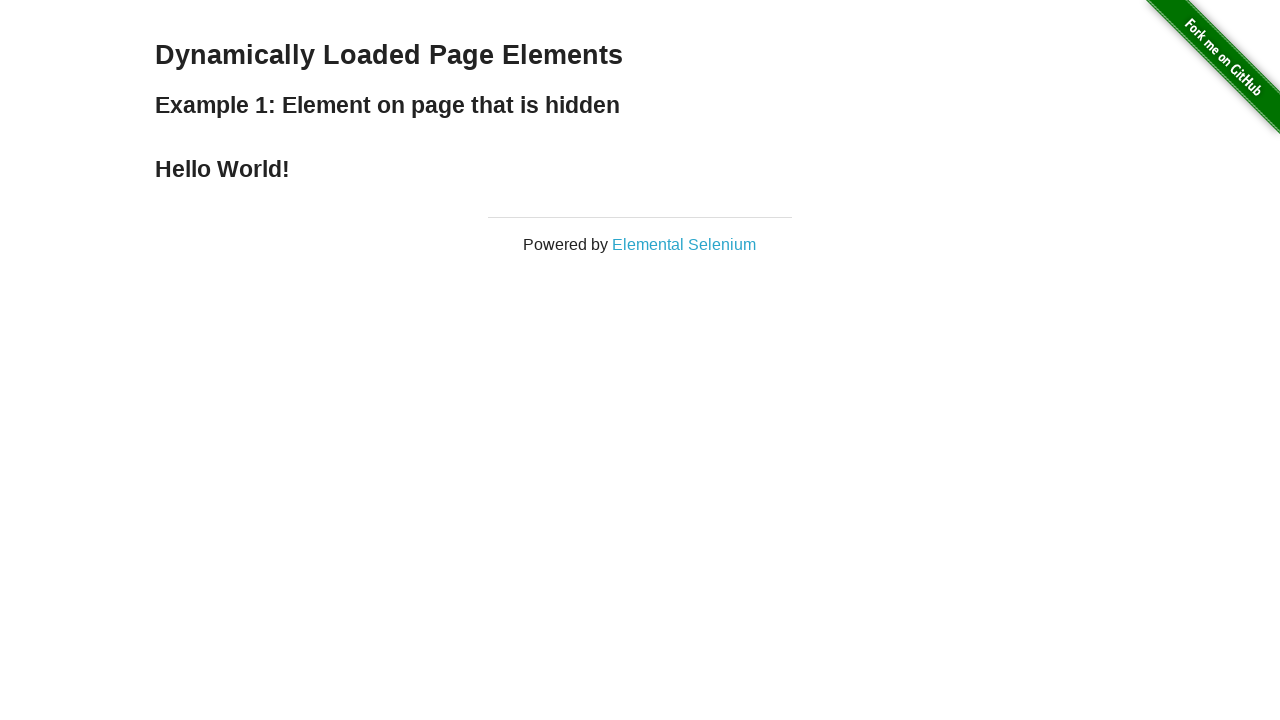